Automates a typing speed test by extracting the current and upcoming words from the page, then typing them all into the input field

Starting URL: https://typing-speed-test.aoeu.eu/

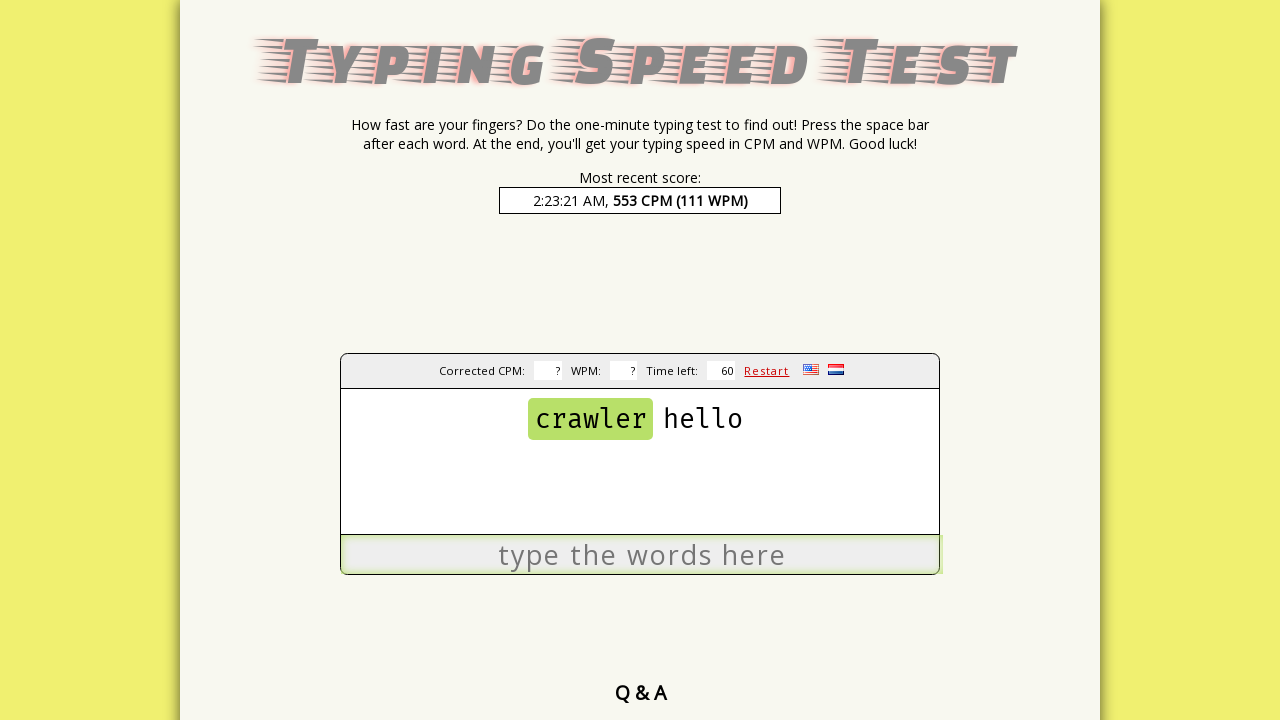

Waited for current word element to load
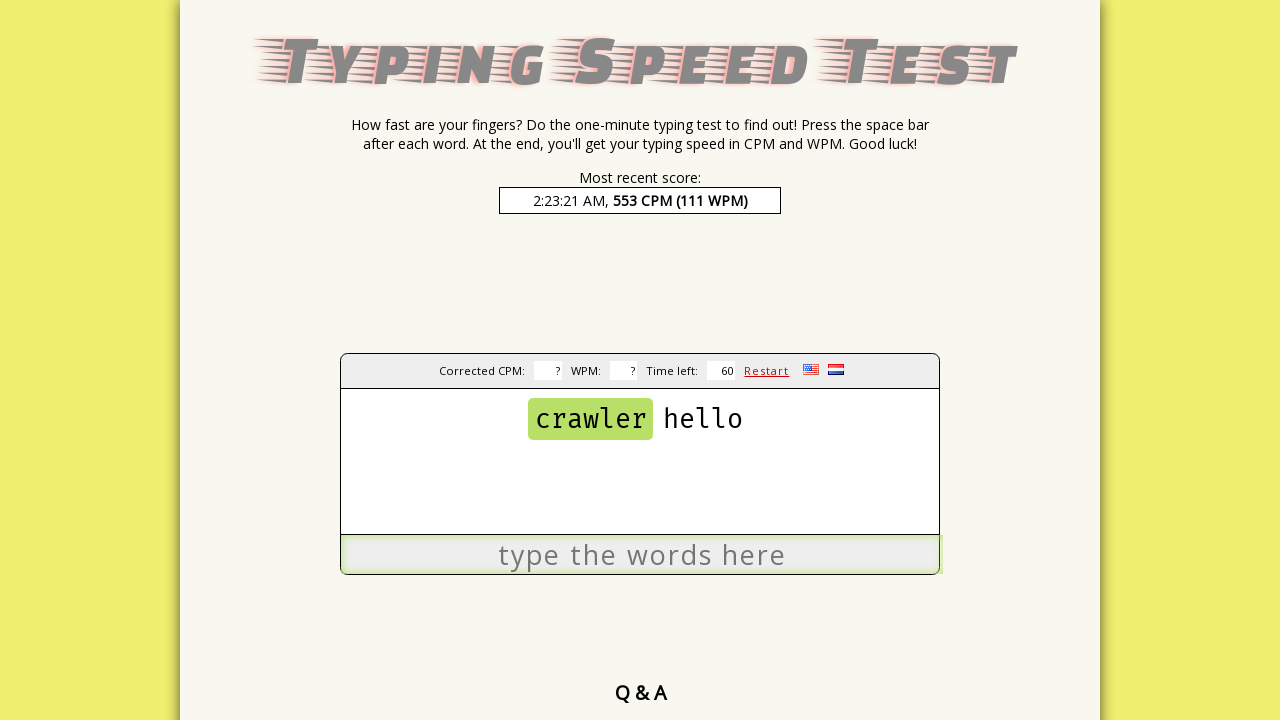

Waited for input field to load
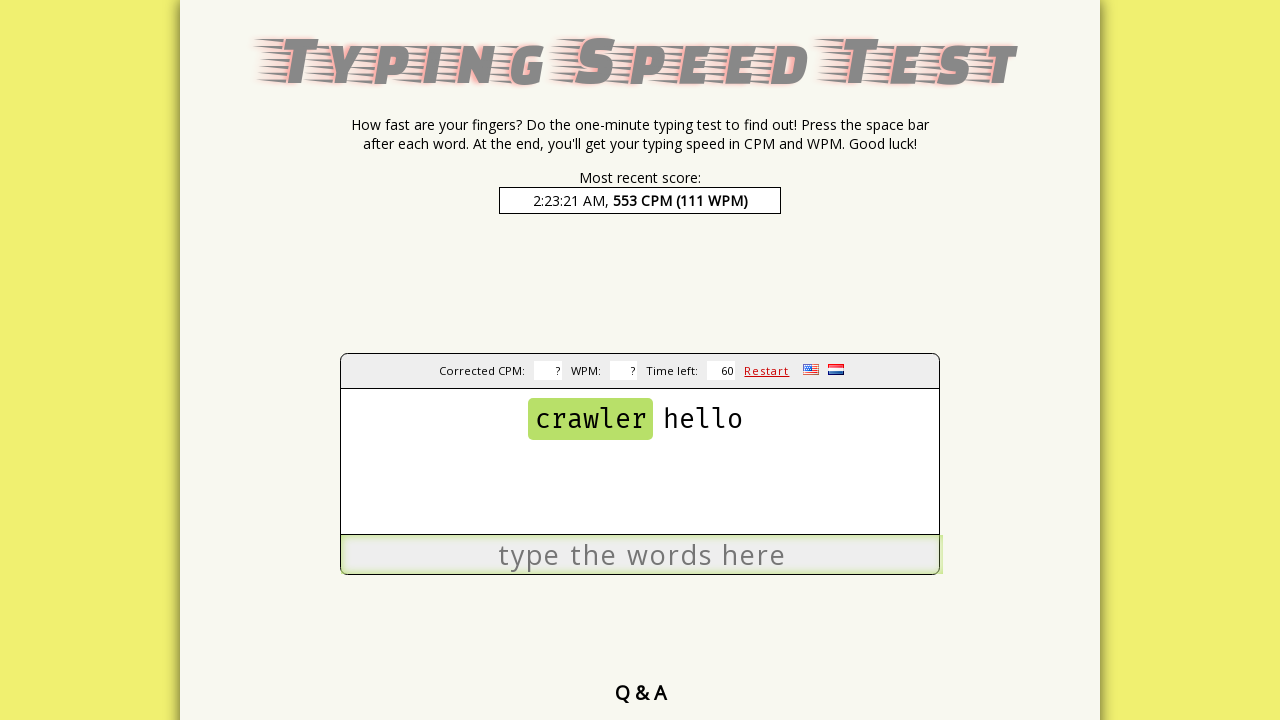

Extracted current word: 'crawler'
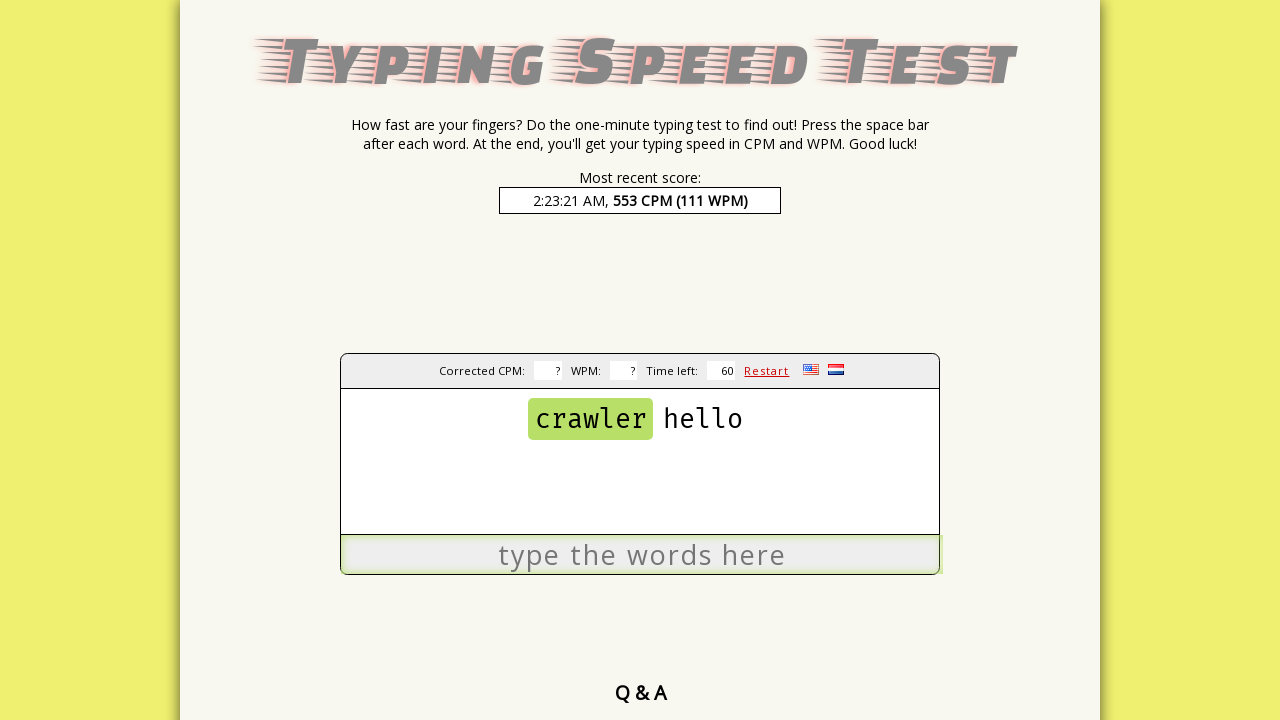

Extracted 1 upcoming words
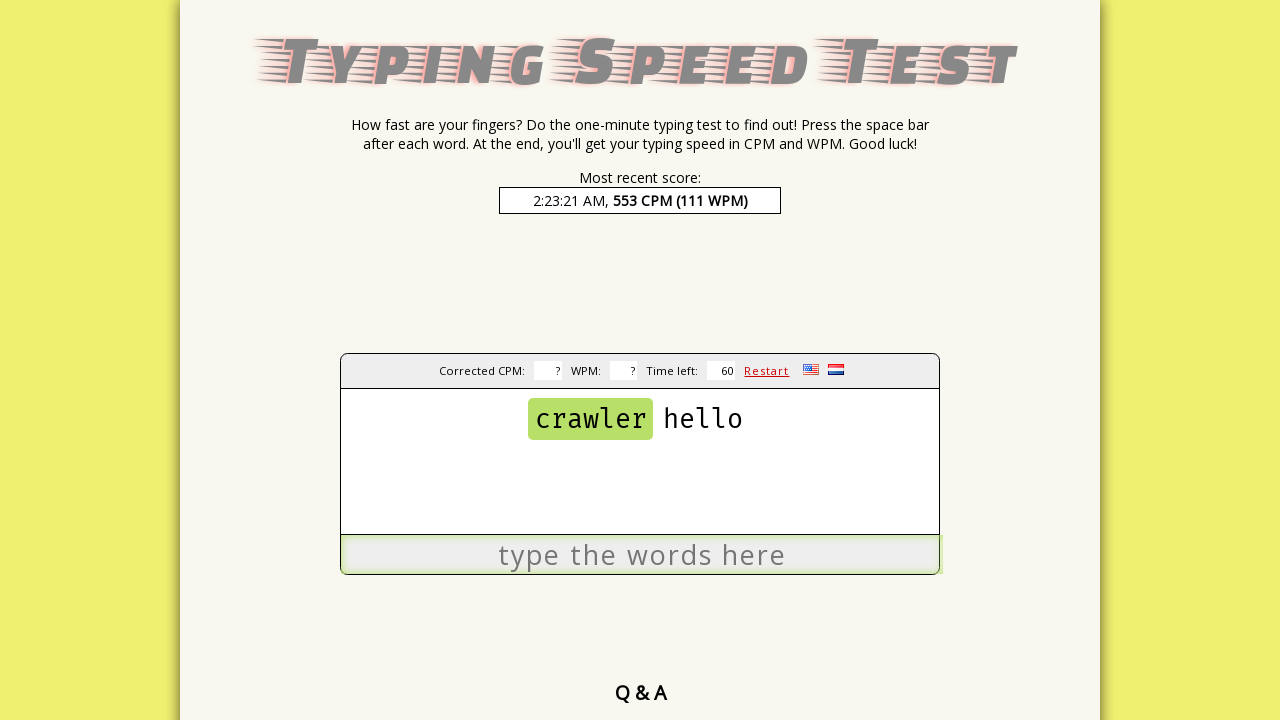

Combined all words into sequence: 'crawler hello '
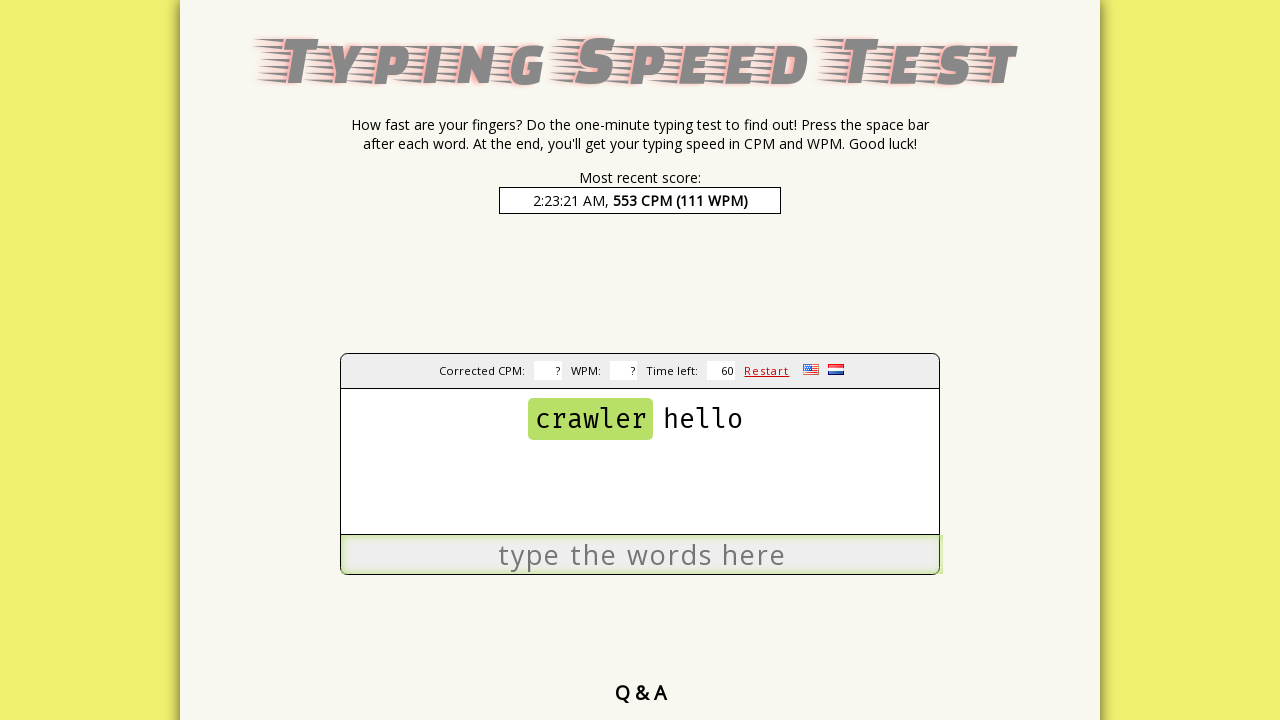

Typed all combined words into the input field on #input
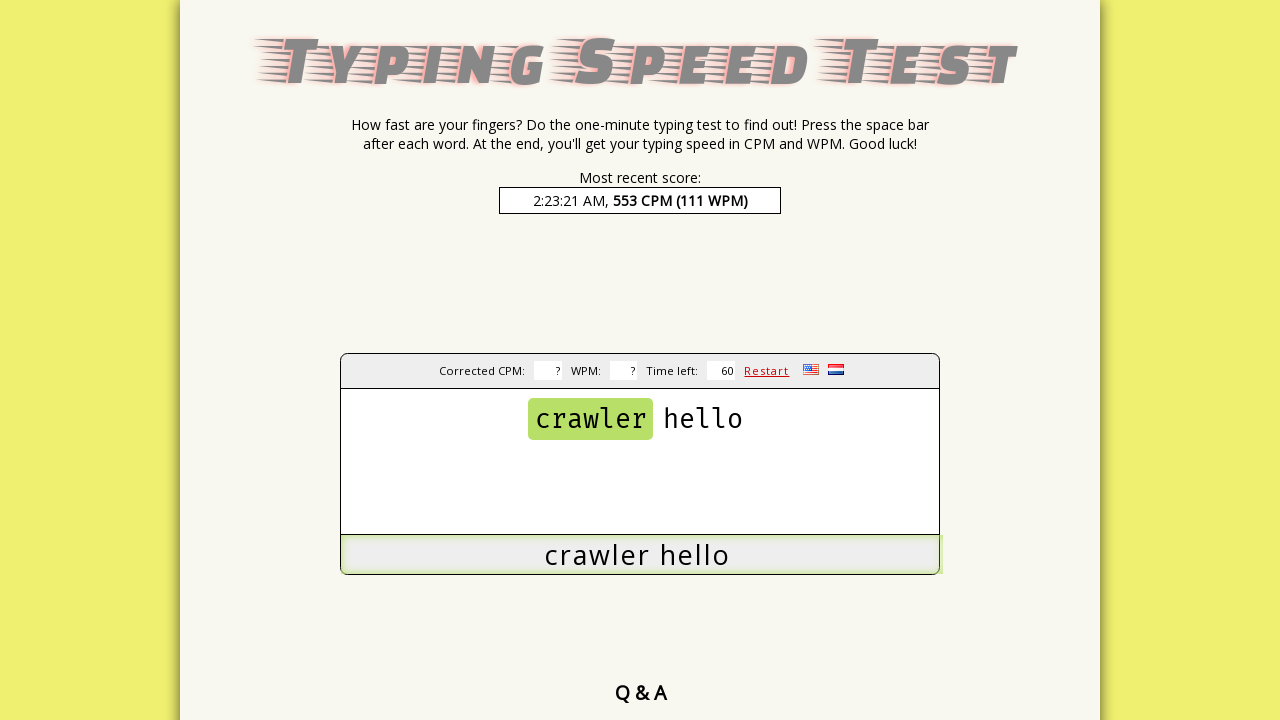

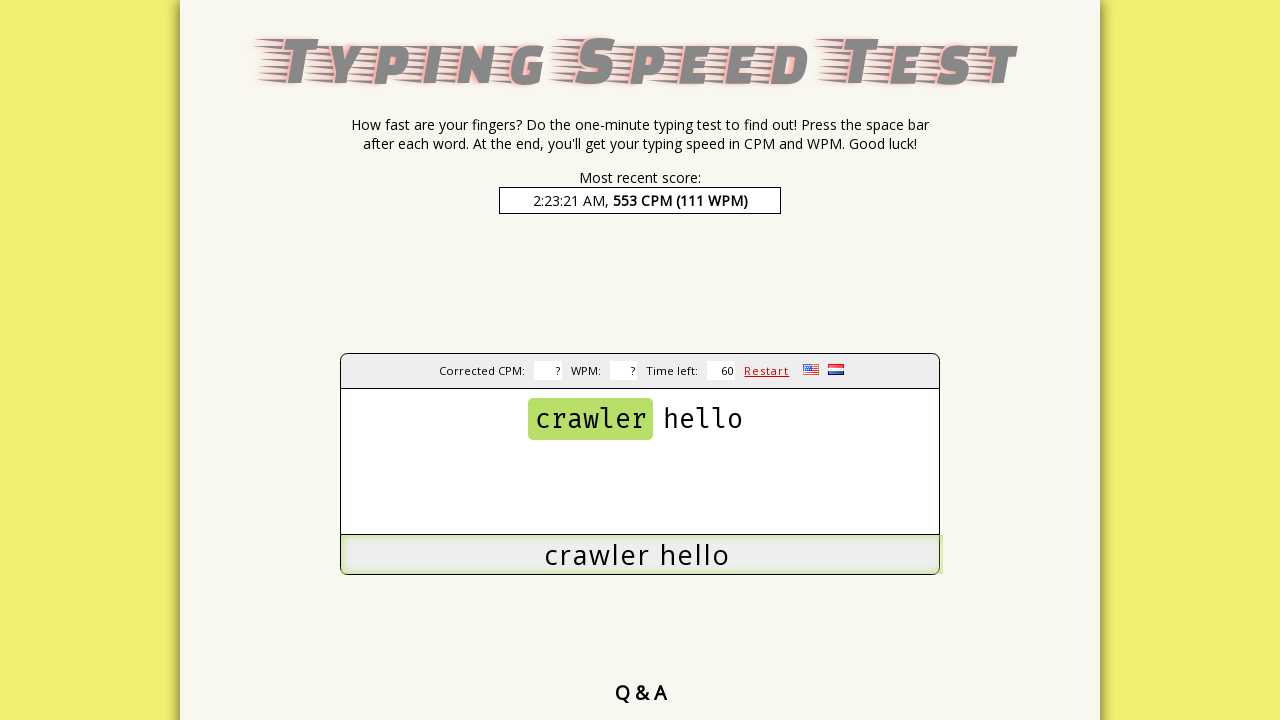